Tests window handling by clicking a Twitter follow button that opens a new window, switching between parent and child windows, and retrieving links from the child window

Starting URL: https://www.lambdatest.com/selenium-playground/window-popup-modal-demo

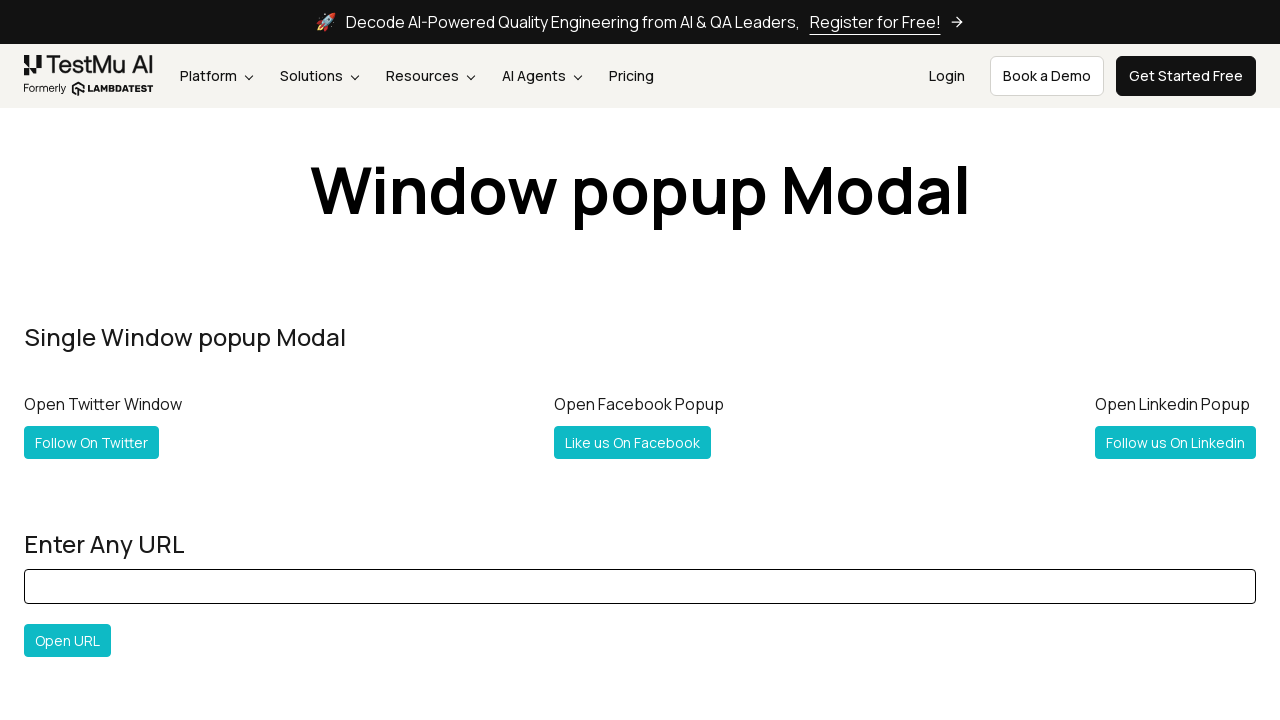

Clicked Follow @Lambdatesting on Twitter button at (92, 442) on xpath=//a[@title='Follow @Lambdatesting on Twitter']
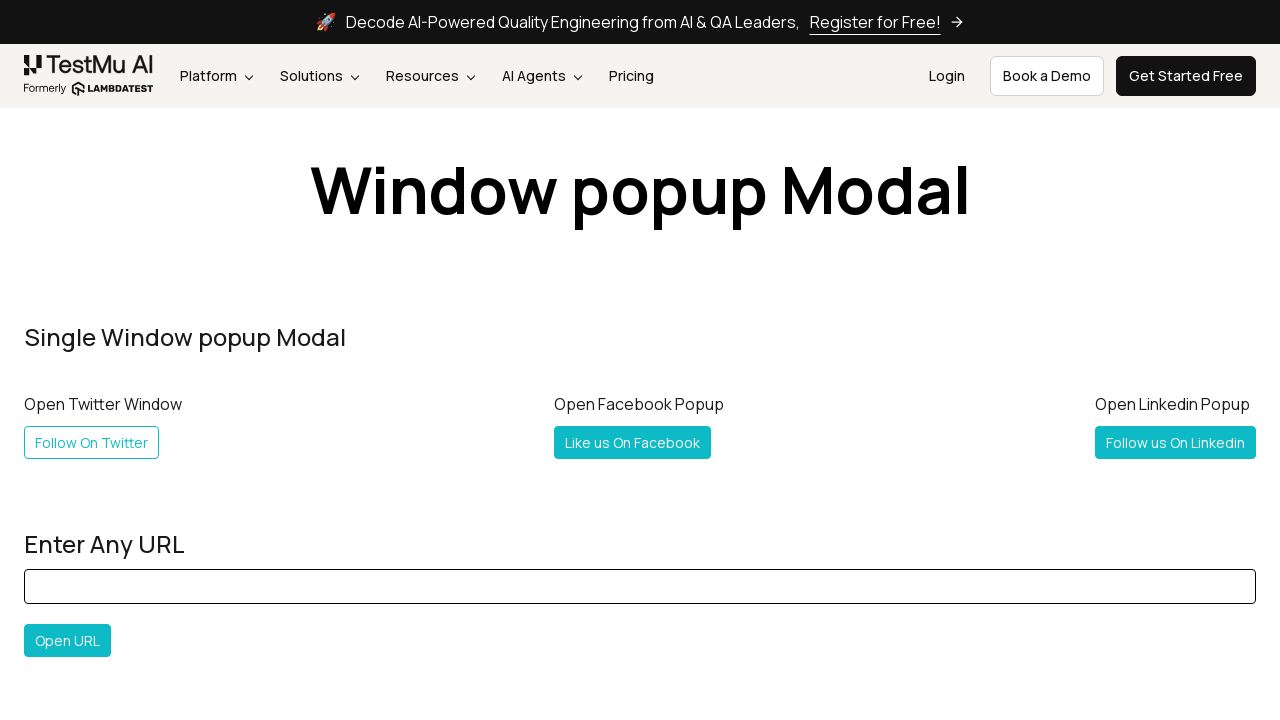

Waited 1000ms for new window to open
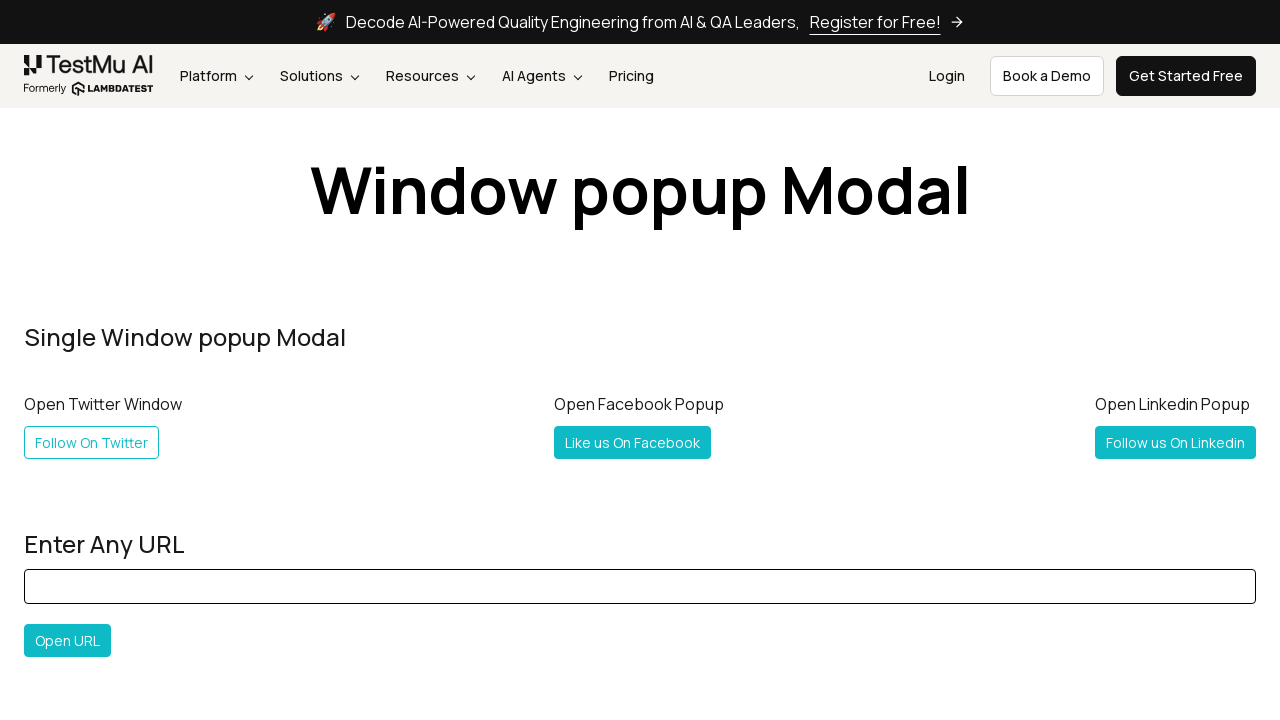

Retrieved all open pages (2 page(s) found)
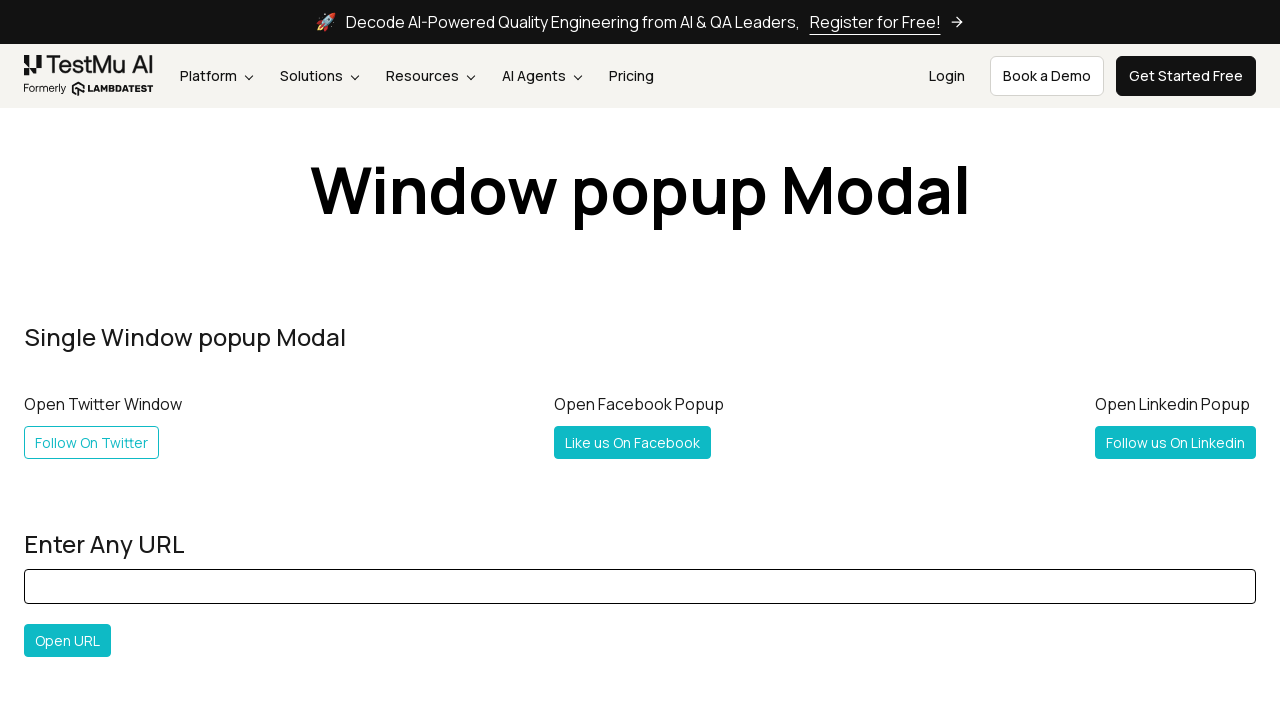

Switched to new child window
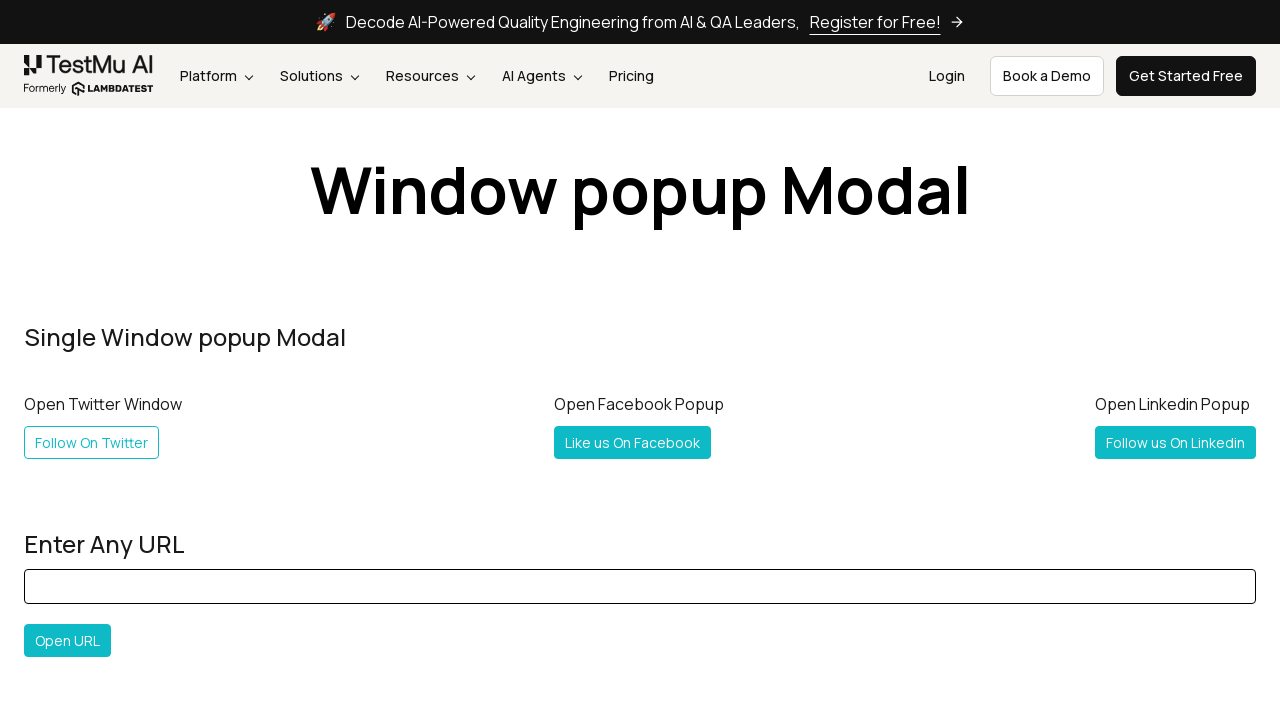

Child window loaded completely
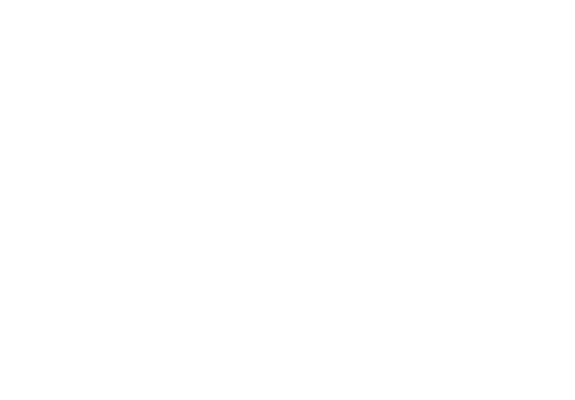

Retrieved all links from child window (0 link(s) found)
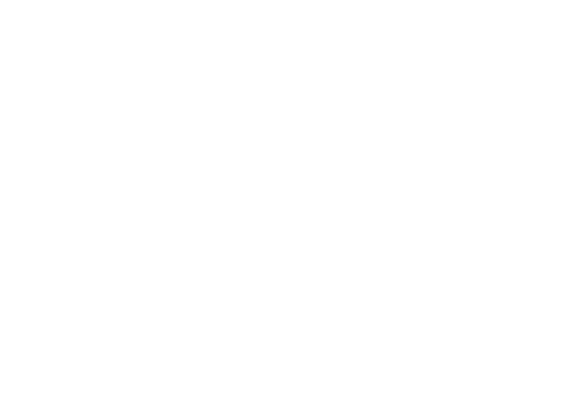

Switched back to parent window
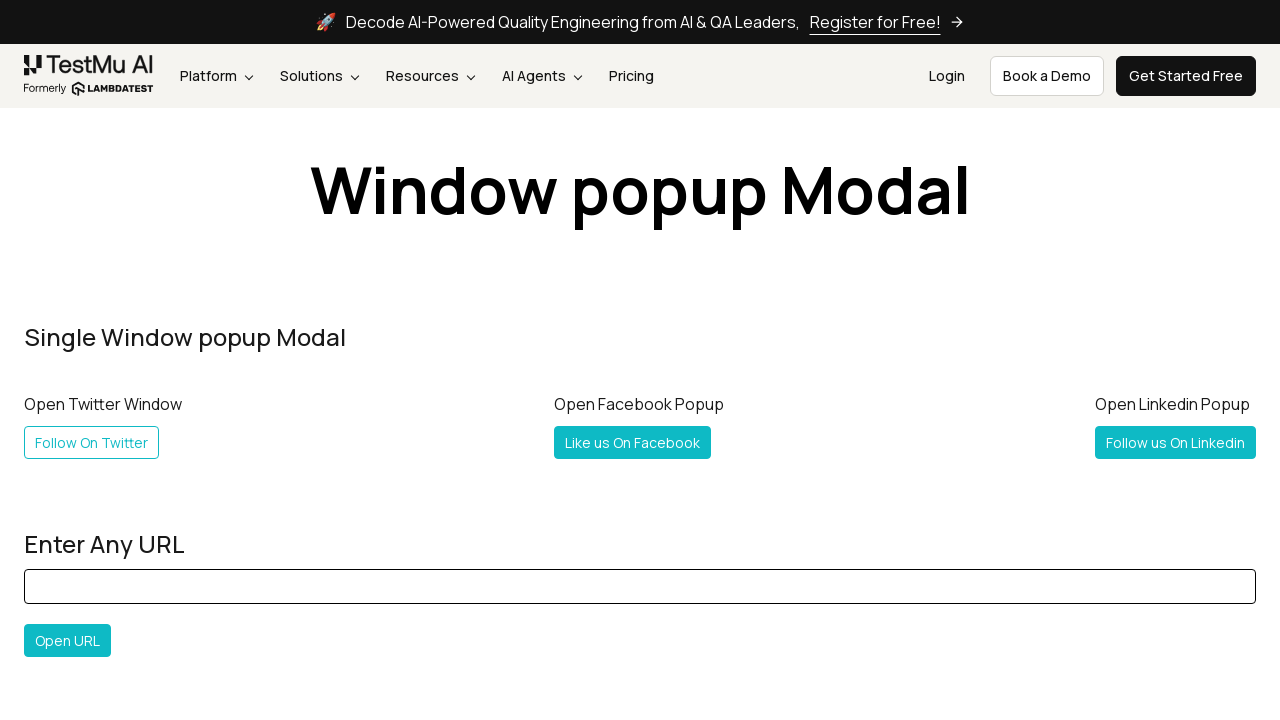

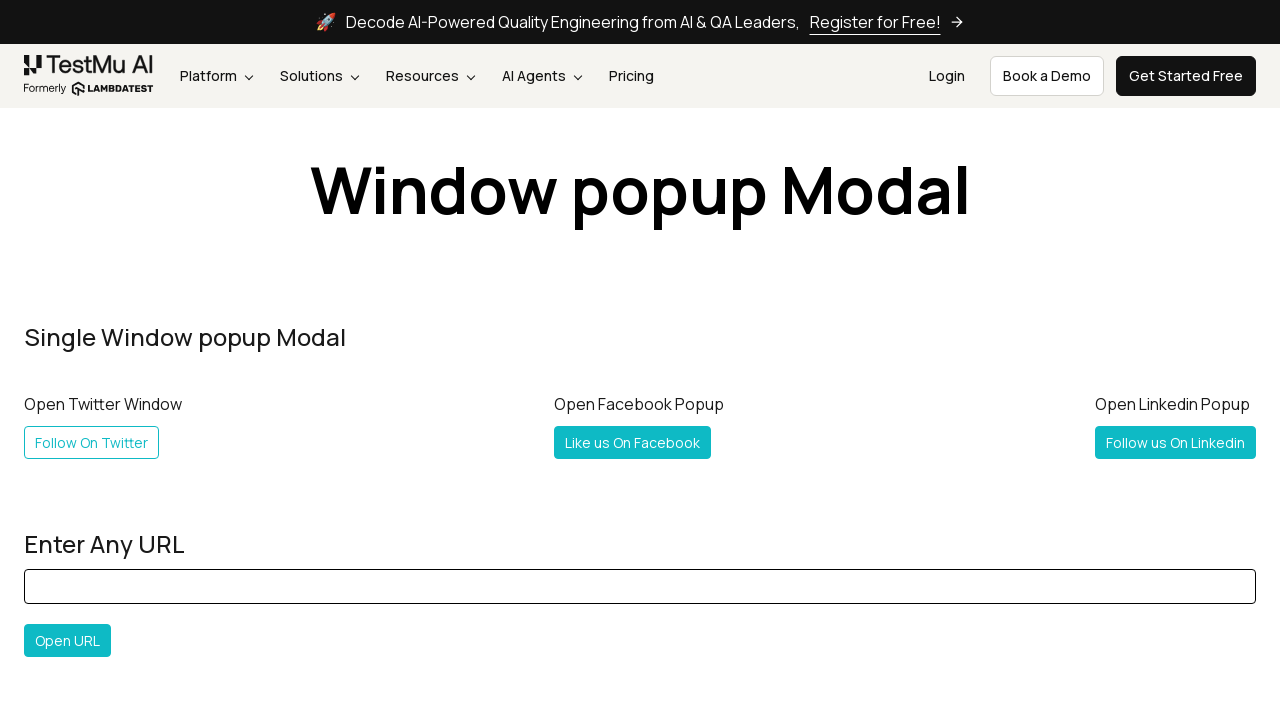